Tests static dropdown functionality on a practice website by selecting currency options using three different methods: by index, by visible text, and by value.

Starting URL: https://rahulshettyacademy.com/dropdownsPractise/

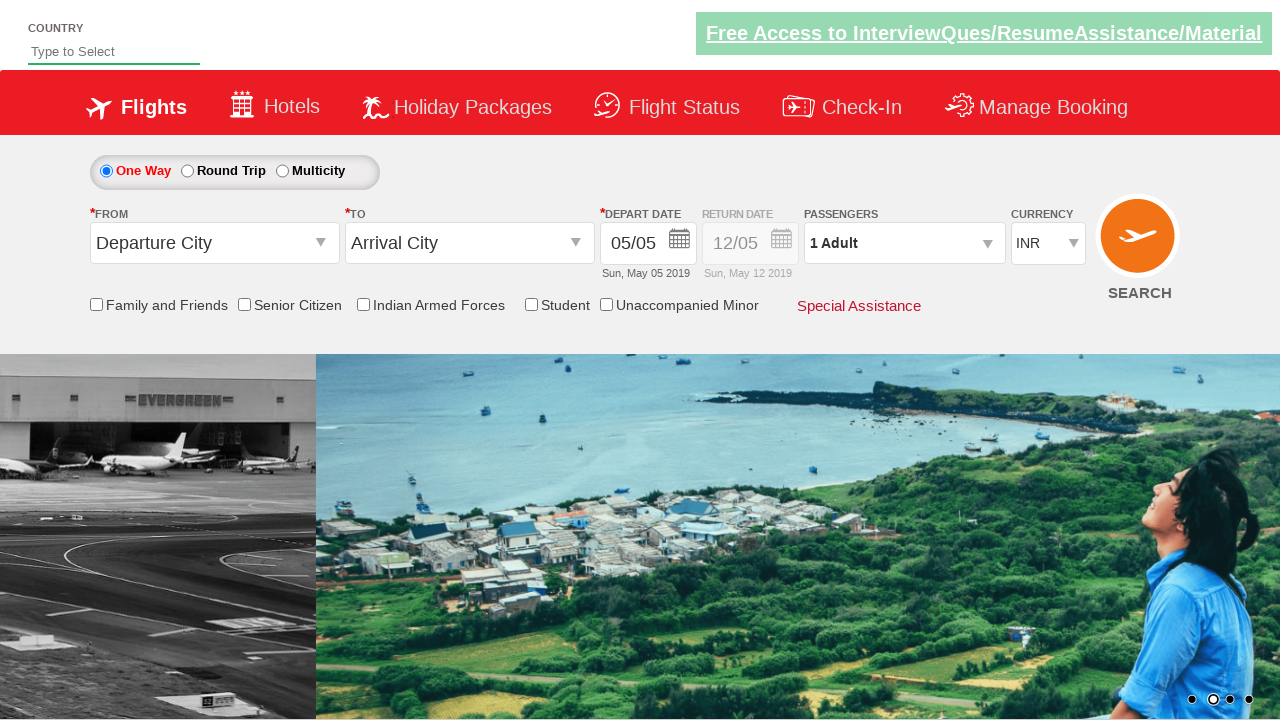

Selected currency dropdown option at index 3 on #ctl00_mainContent_DropDownListCurrency
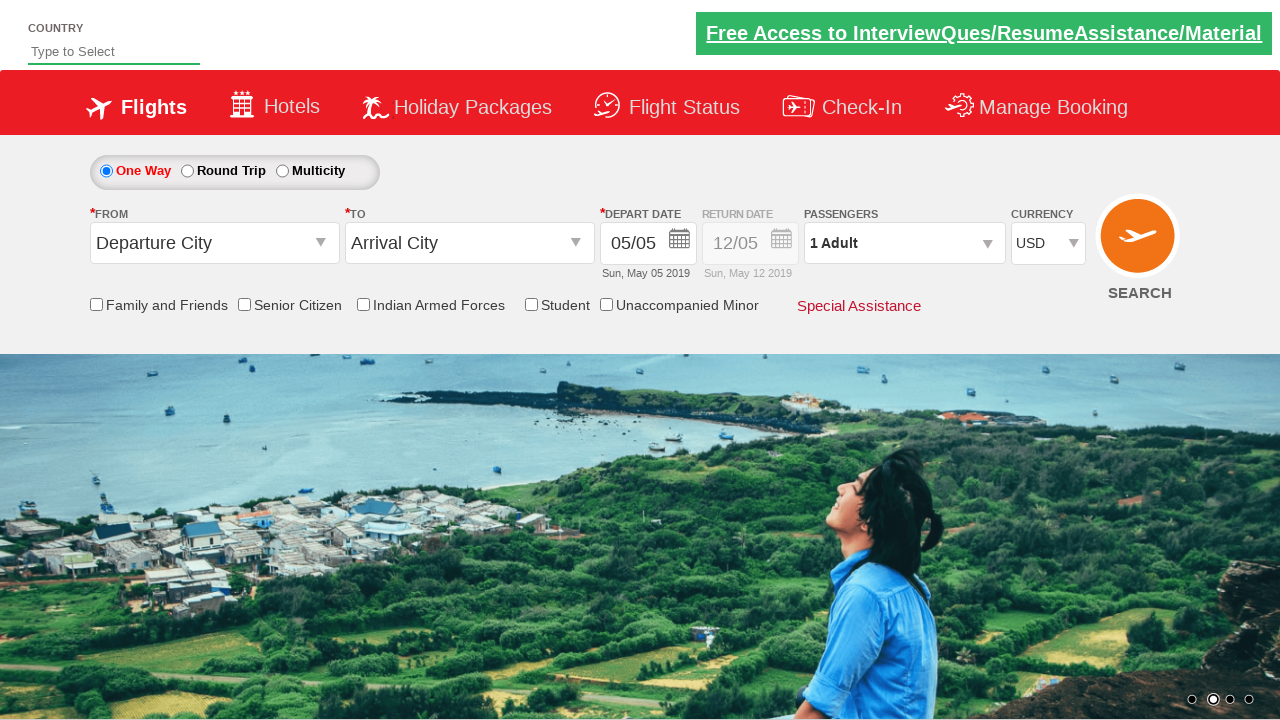

Selected currency dropdown option by visible text 'AED' on #ctl00_mainContent_DropDownListCurrency
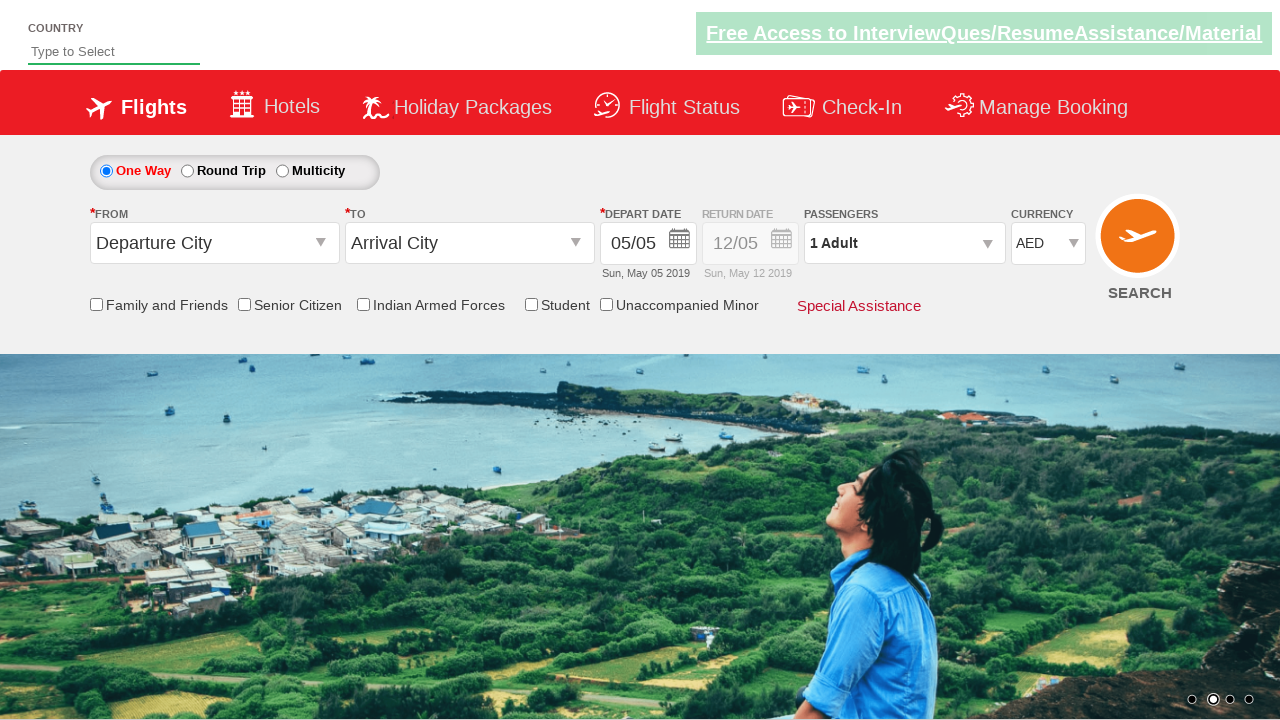

Selected currency dropdown option by value 'INR' on #ctl00_mainContent_DropDownListCurrency
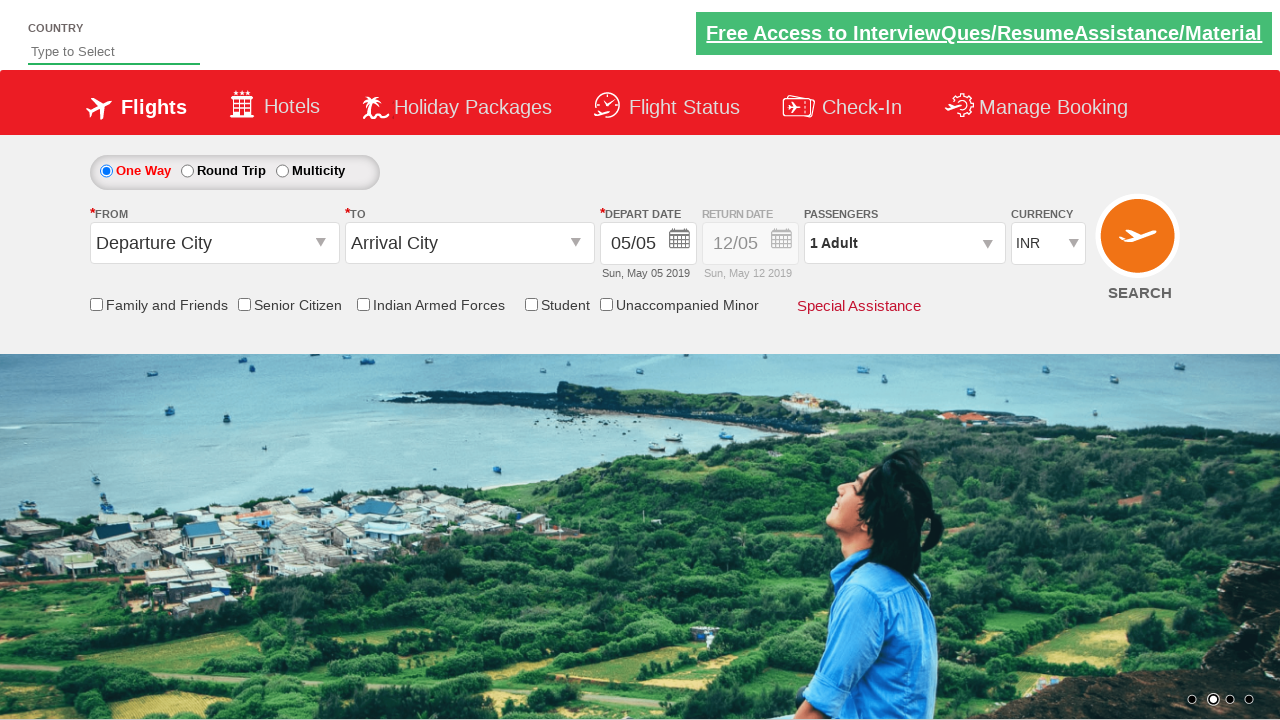

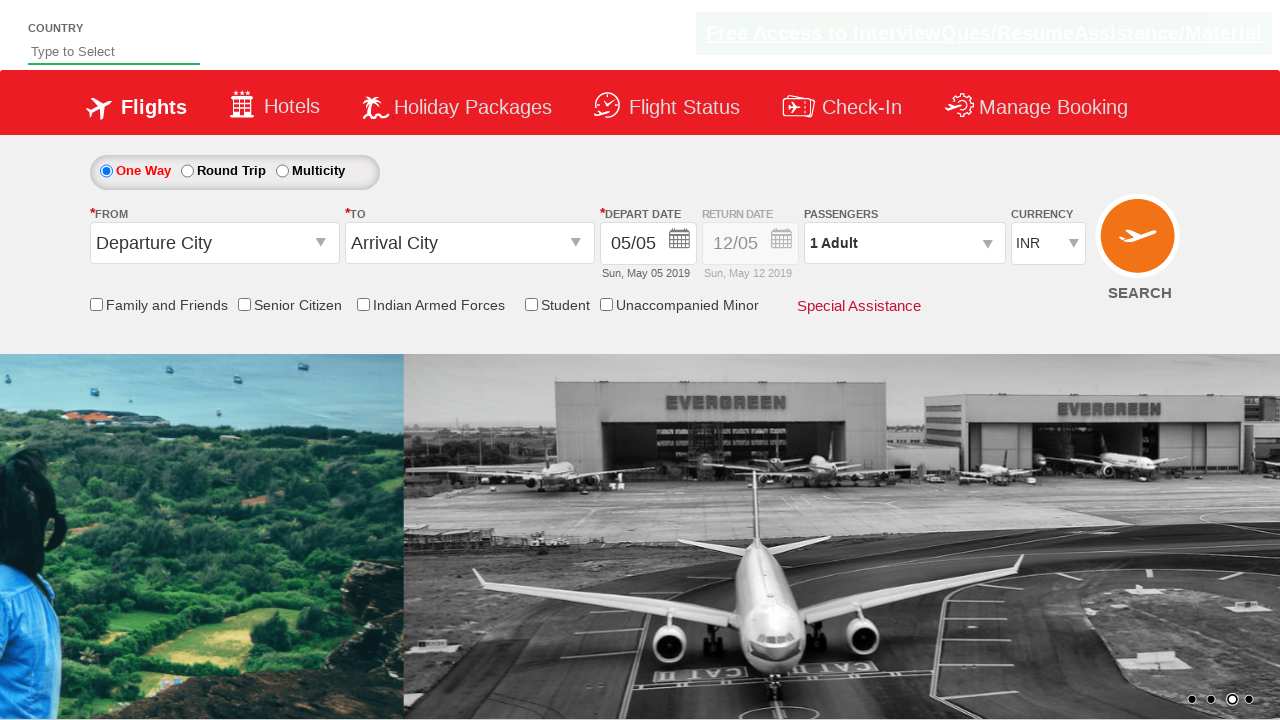